Tests a personal notes page by adding 10 notes with different titles and content, then searching for a specific note and verifying the search result.

Starting URL: https://material.playwrightvn.com/

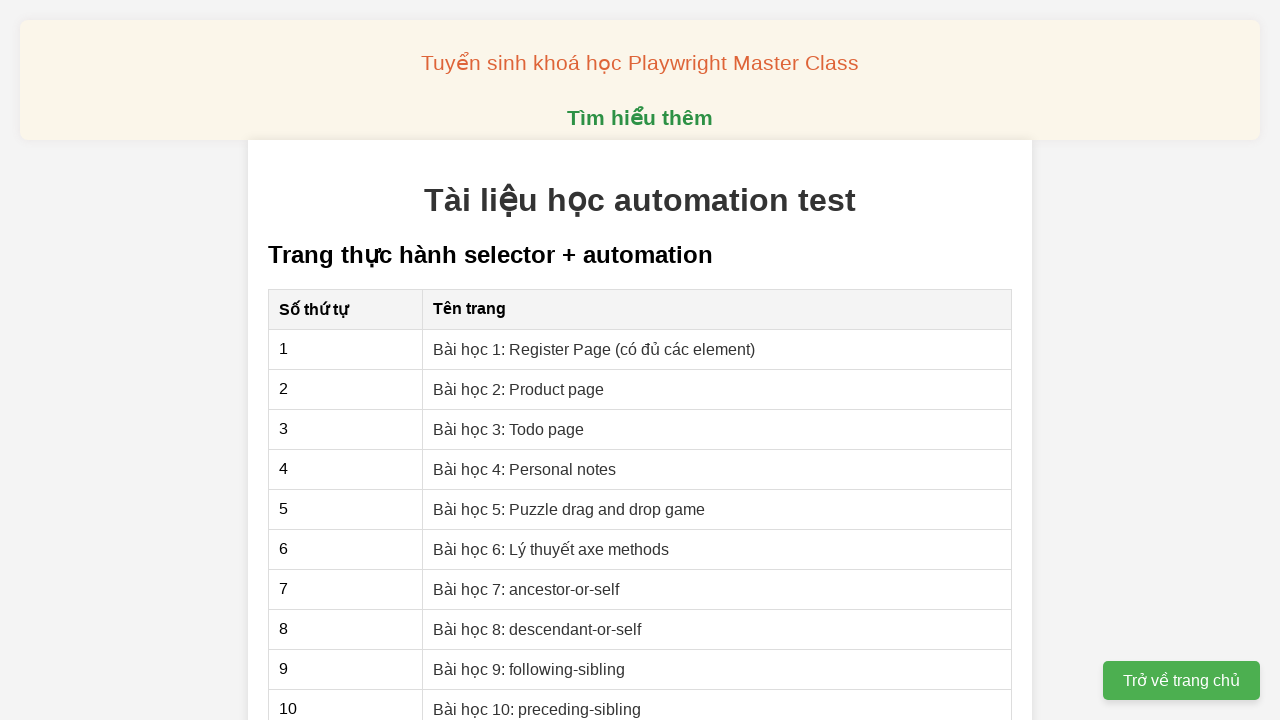

Clicked on 'Bài học 4: Personal notes' link at (525, 469) on xpath=//a[contains(text(), 'Bài học 4: Personal notes')]
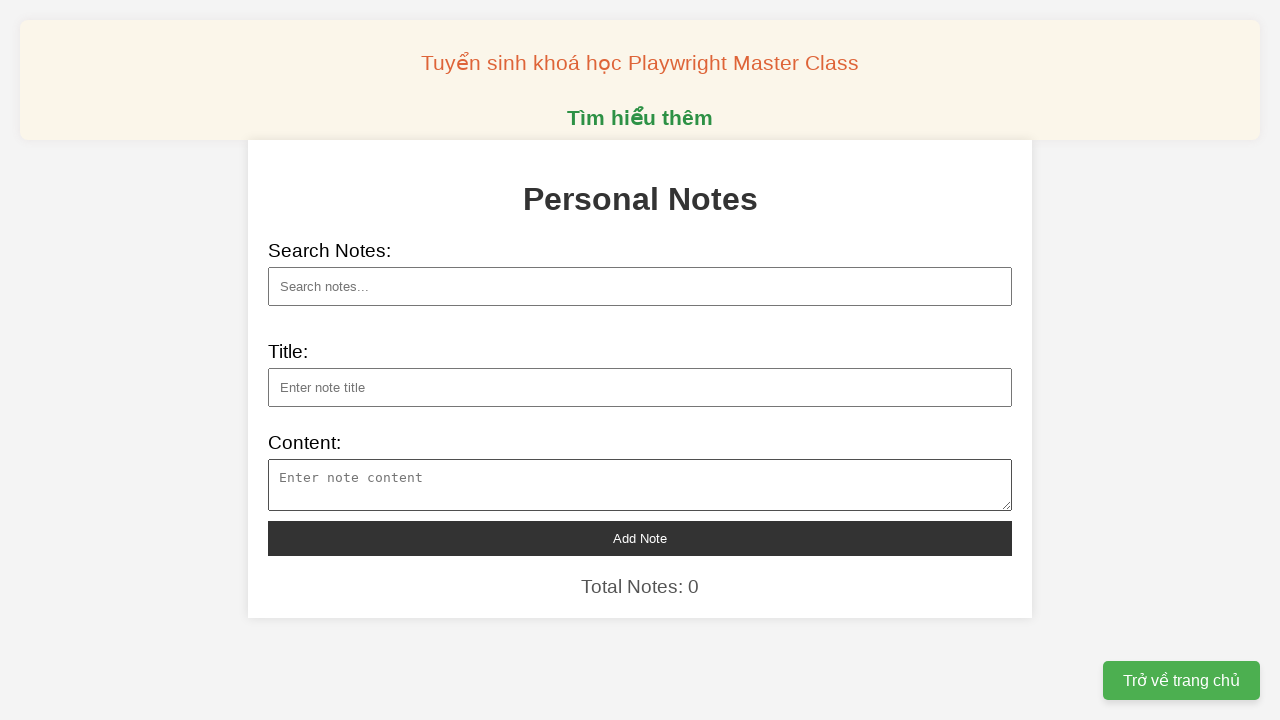

Filled note title: 'Hệ thống cảnh báo sớm ngăn chặn thảm họa sóng thần' on xpath=//input[@id='note-title']
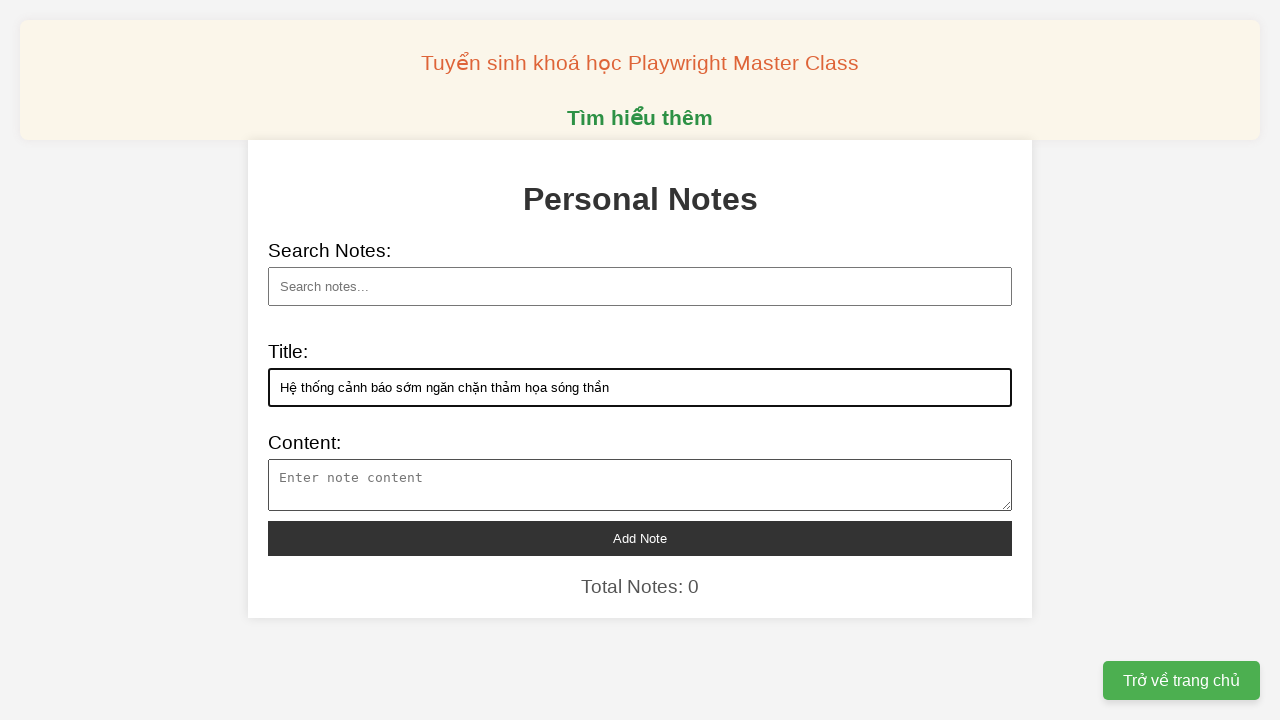

Filled note content for: 'Hệ thống cảnh báo sớm ngăn chặn thảm họa sóng thần' on xpath=//textarea[@id='note-content']
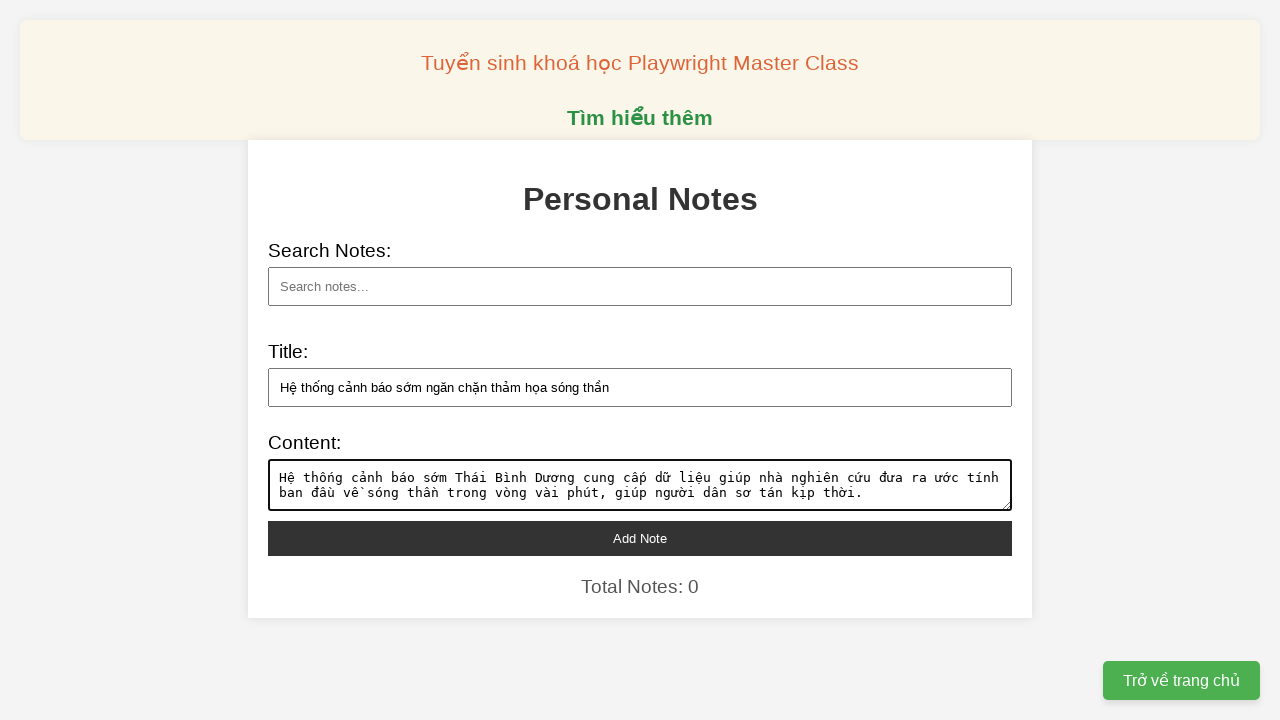

Clicked 'Add Note' button to save: 'Hệ thống cảnh báo sớm ngăn chặn thảm họa sóng thần' at (640, 538) on xpath=//button[@id='add-note']
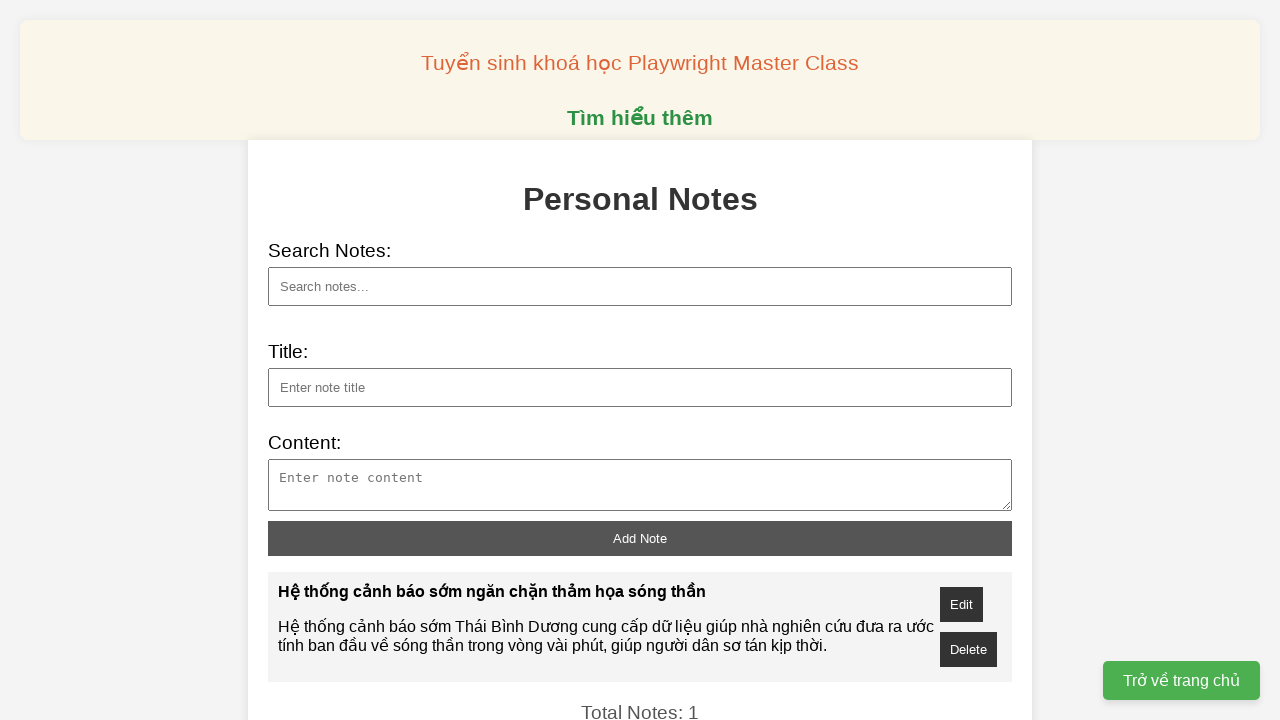

Filled note title: 'Robot phục vụ người dân làm thủ tục hành chính' on xpath=//input[@id='note-title']
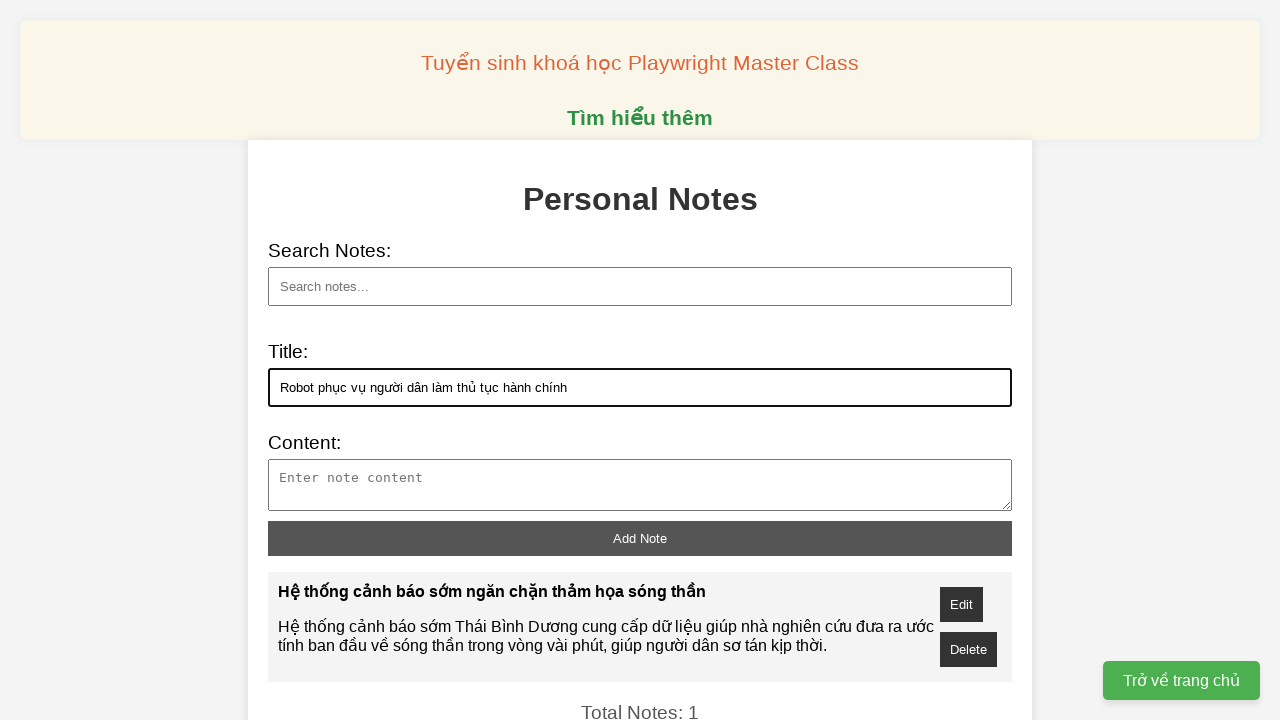

Filled note content for: 'Robot phục vụ người dân làm thủ tục hành chính' on xpath=//textarea[@id='note-content']
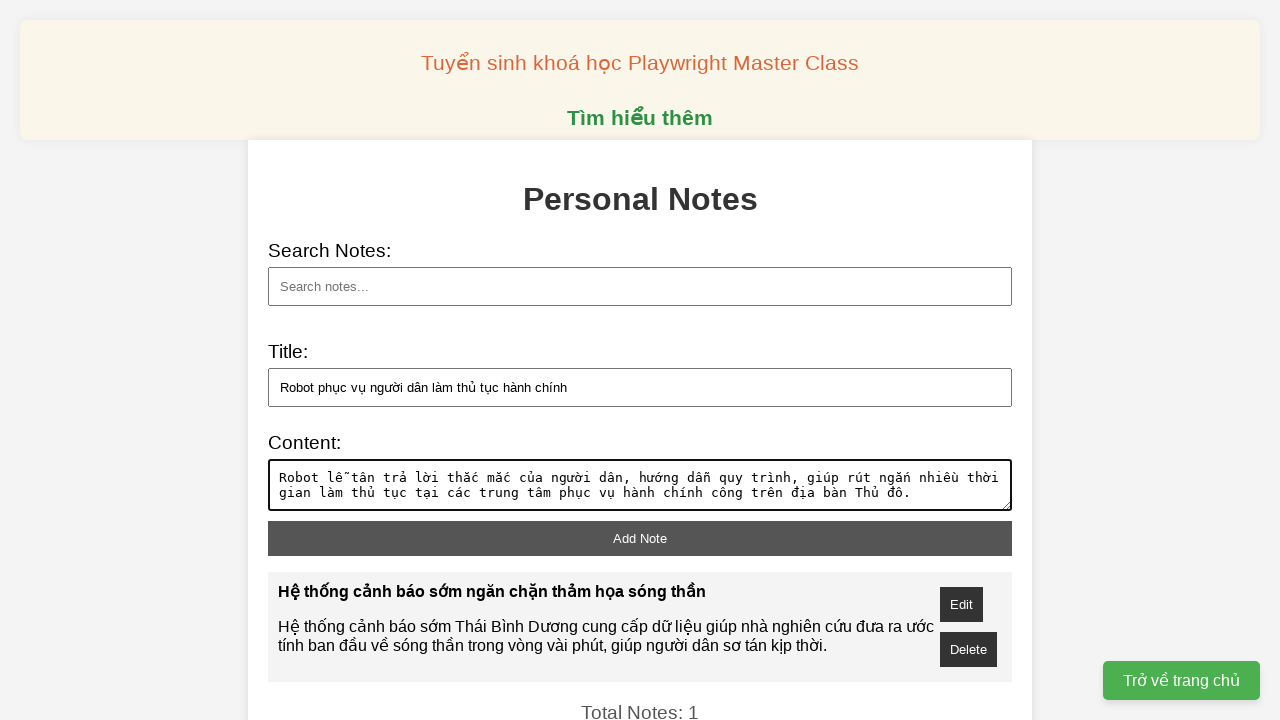

Clicked 'Add Note' button to save: 'Robot phục vụ người dân làm thủ tục hành chính' at (640, 538) on xpath=//button[@id='add-note']
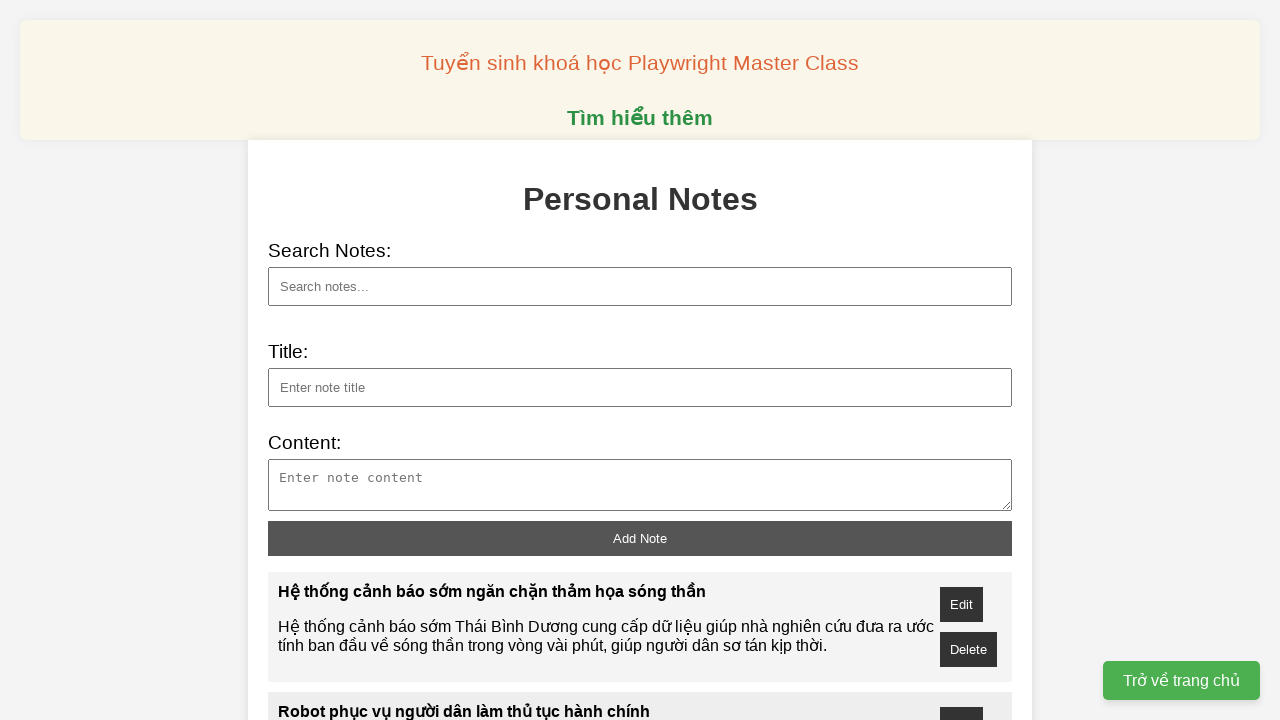

Filled note title: 'Tia sét lập kỷ lục dài nhất thế giới' on xpath=//input[@id='note-title']
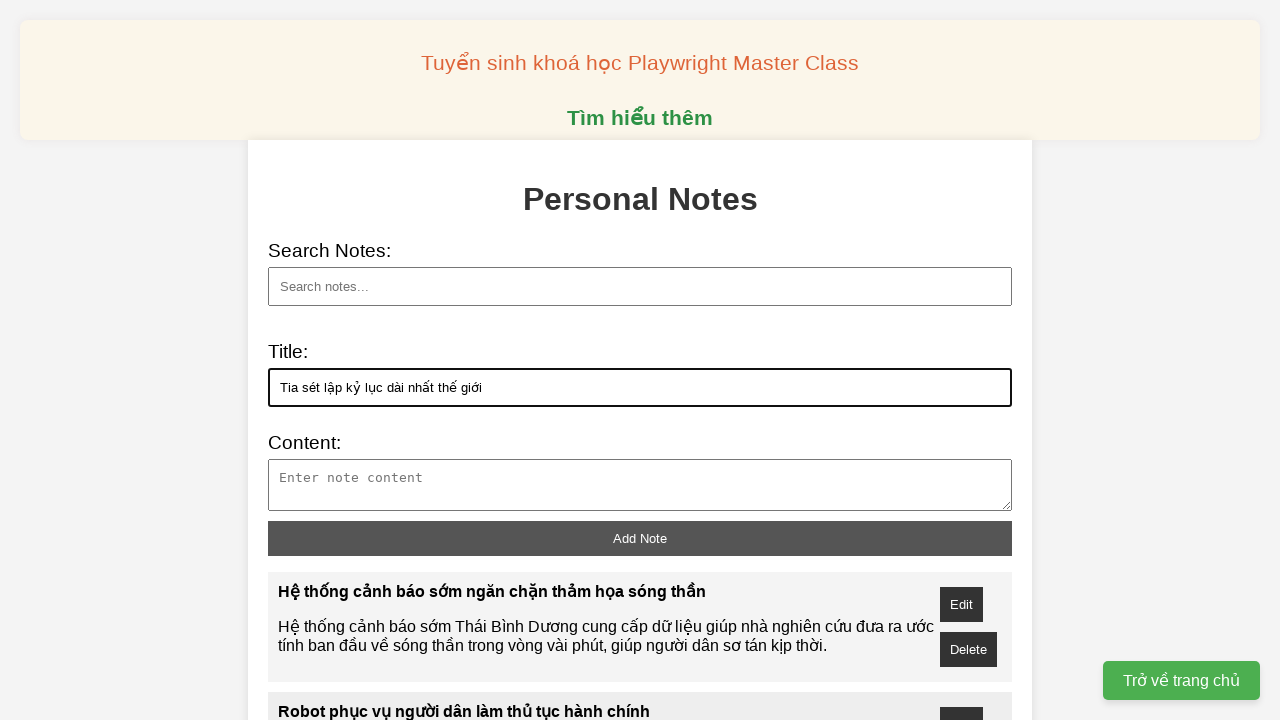

Filled note content for: 'Tia sét lập kỷ lục dài nhất thế giới' on xpath=//textarea[@id='note-content']
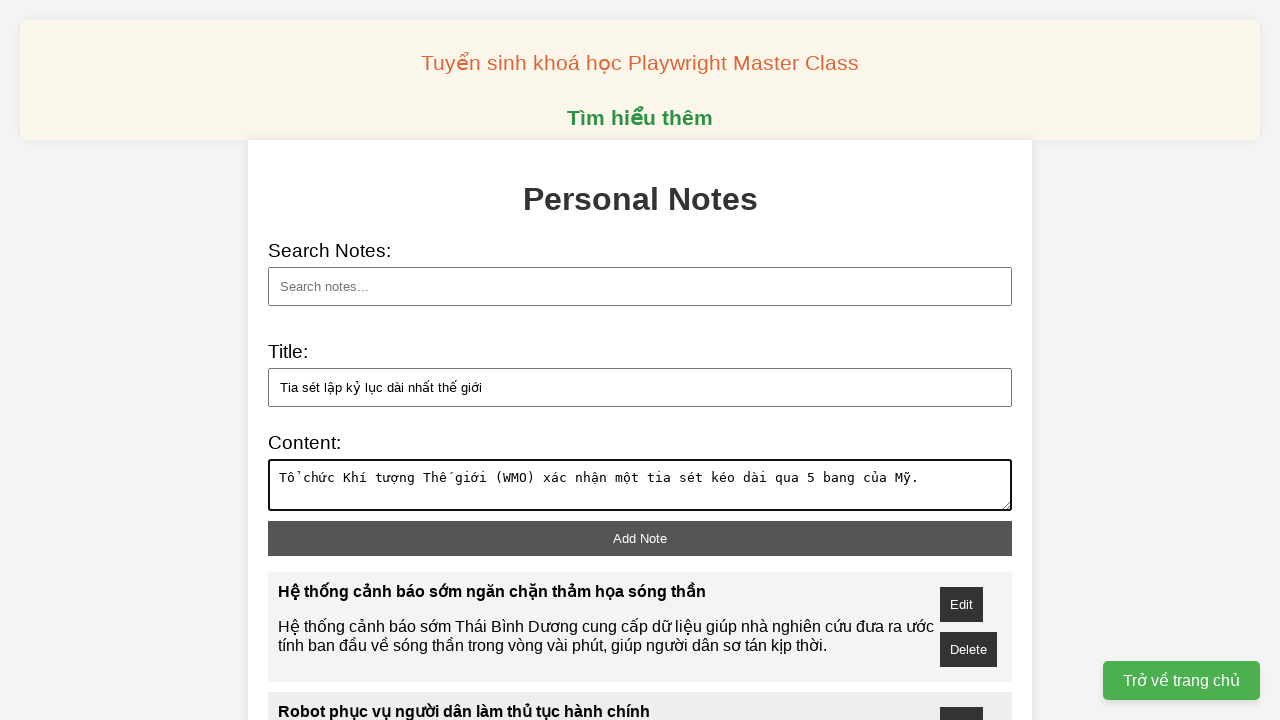

Clicked 'Add Note' button to save: 'Tia sét lập kỷ lục dài nhất thế giới' at (640, 538) on xpath=//button[@id='add-note']
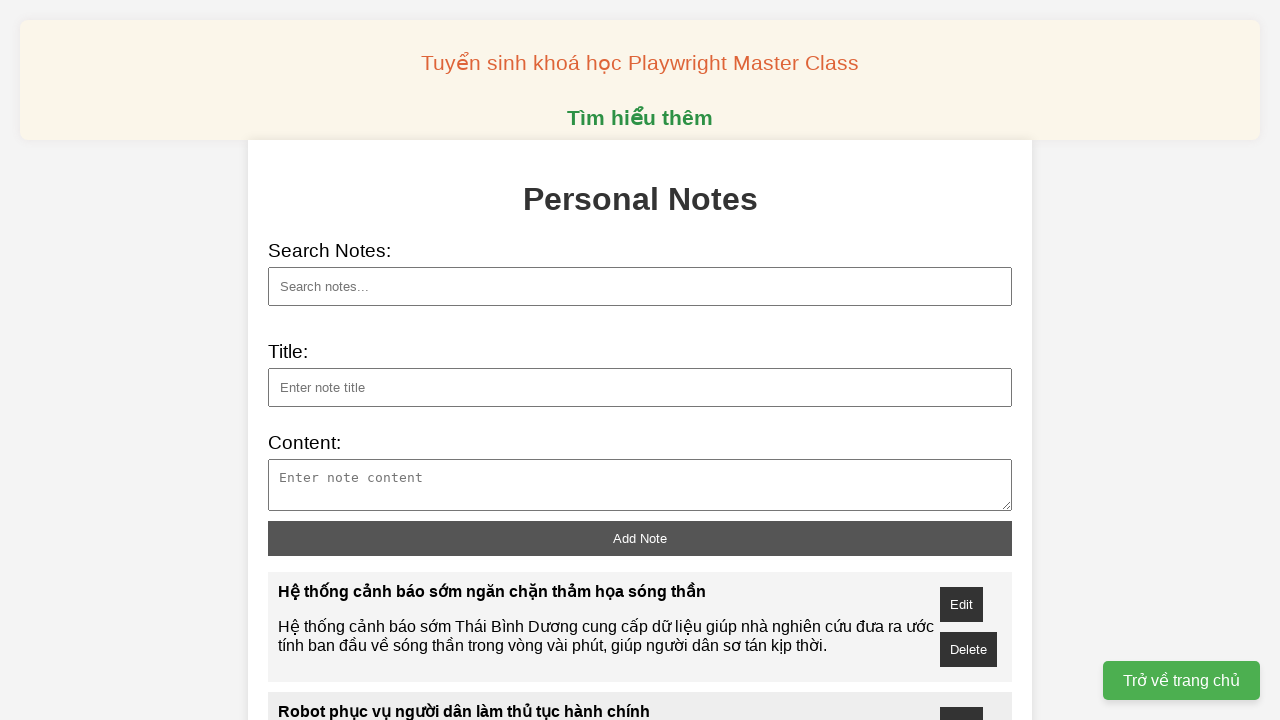

Filled note title: 'Quốc gia đầu tiên phải di cư vì biến đổi khí hậu' on xpath=//input[@id='note-title']
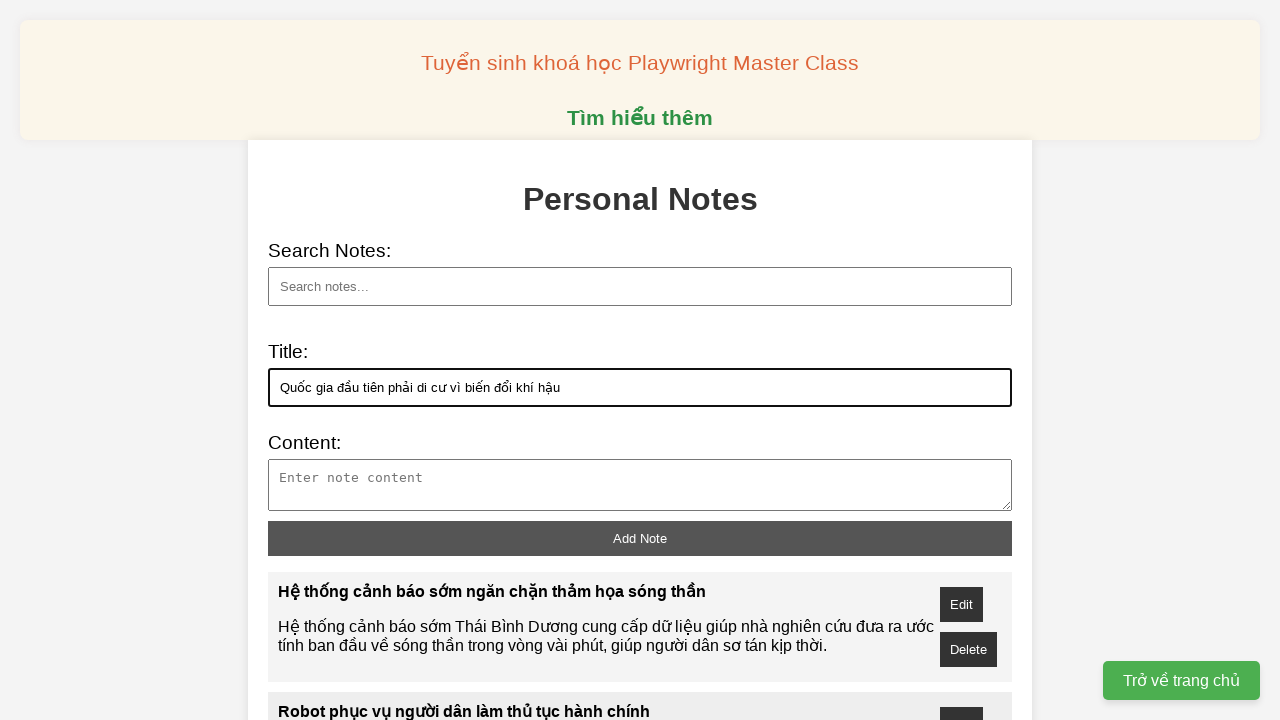

Filled note content for: 'Quốc gia đầu tiên phải di cư vì biến đổi khí hậu' on xpath=//textarea[@id='note-content']
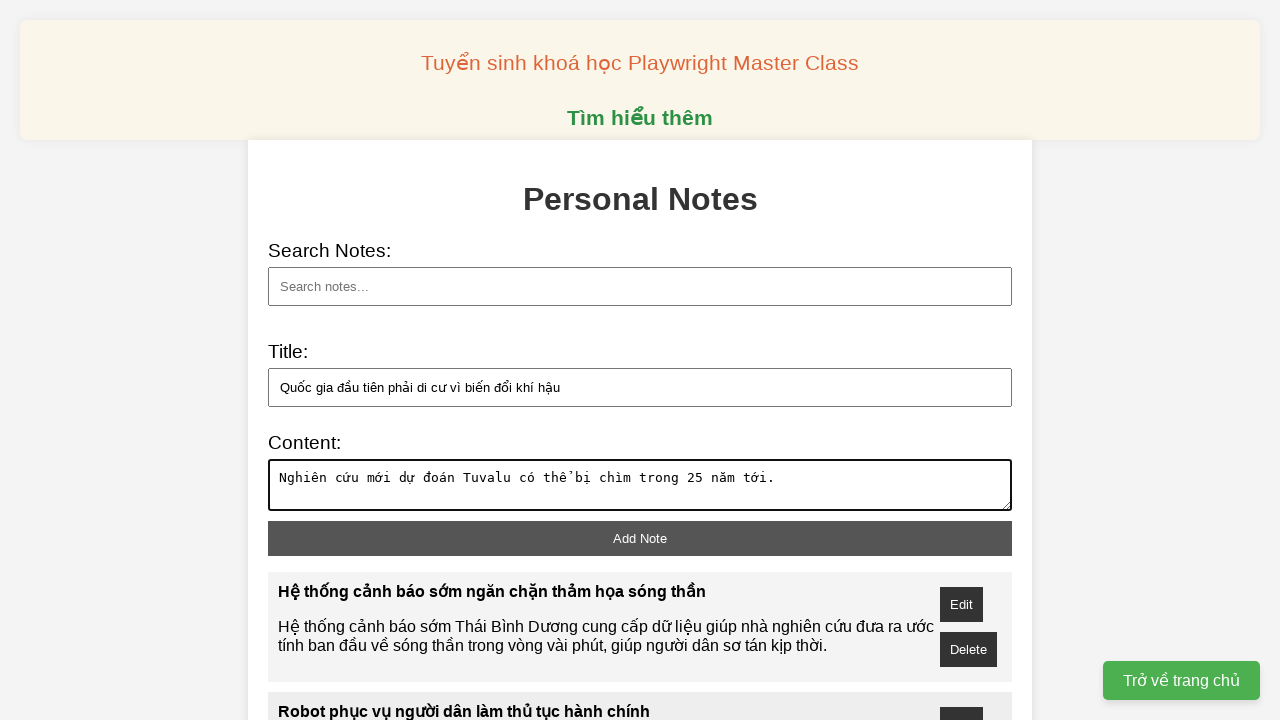

Clicked 'Add Note' button to save: 'Quốc gia đầu tiên phải di cư vì biến đổi khí hậu' at (640, 538) on xpath=//button[@id='add-note']
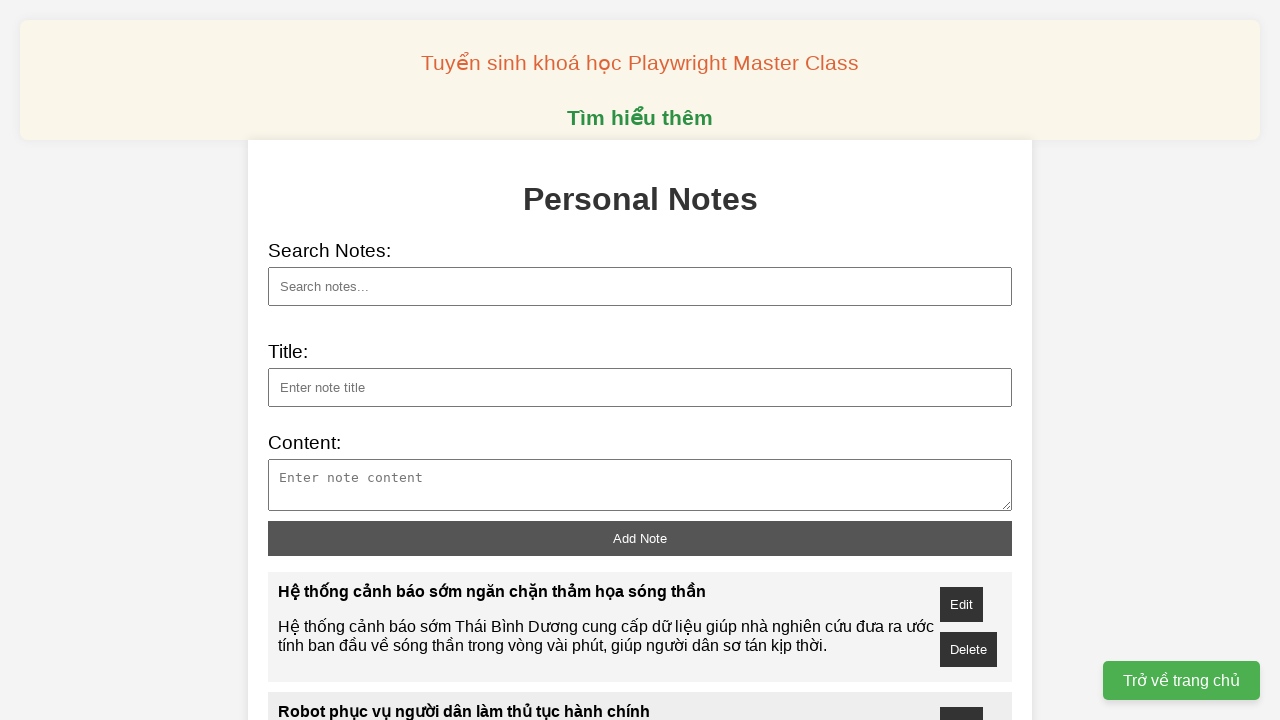

Filled note title: 'Những cánh đồng 'không người lái' tại Trung Quốc' on xpath=//input[@id='note-title']
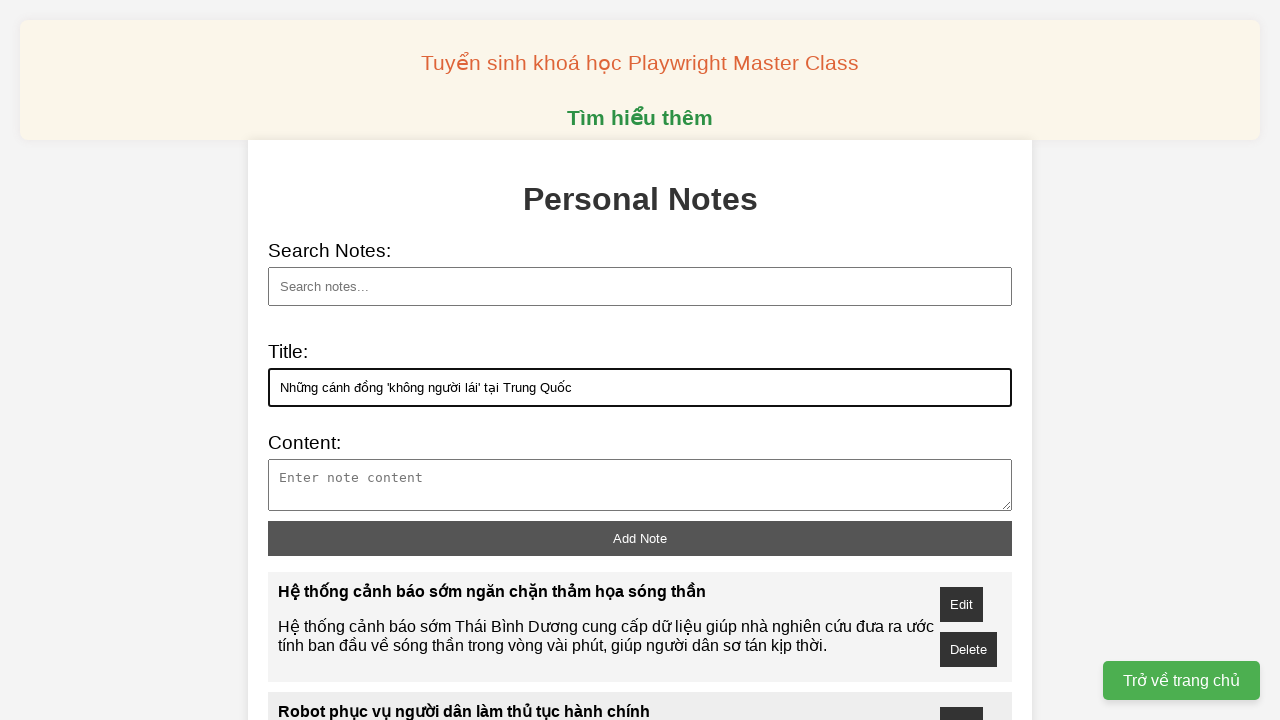

Filled note content for: 'Những cánh đồng 'không người lái' tại Trung Quốc' on xpath=//textarea[@id='note-content']
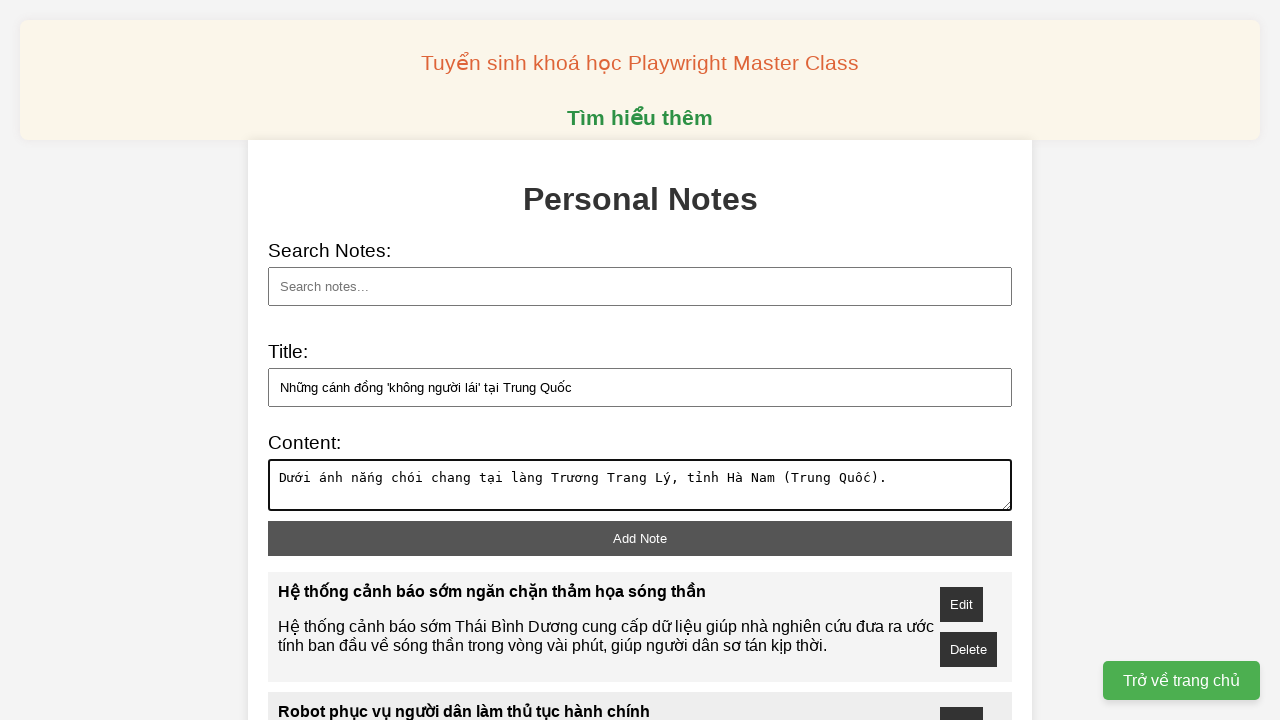

Clicked 'Add Note' button to save: 'Những cánh đồng 'không người lái' tại Trung Quốc' at (640, 538) on xpath=//button[@id='add-note']
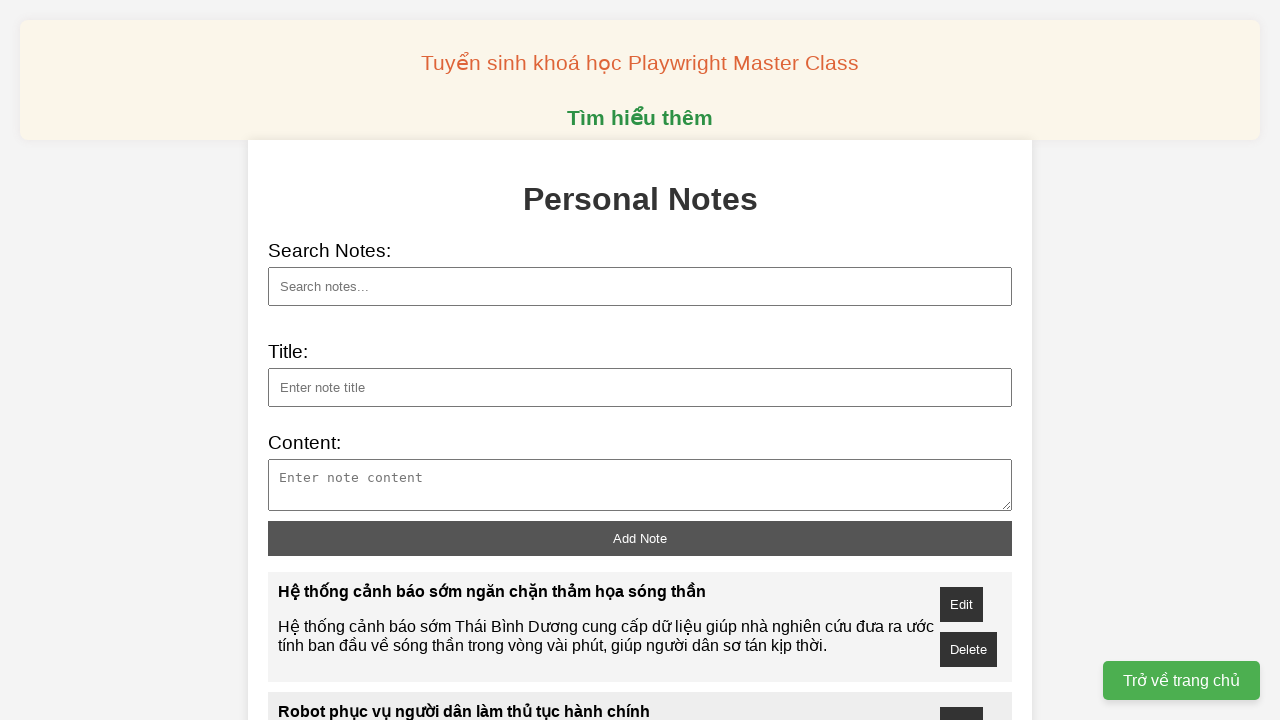

Filled note title: 'Apple bán được ba tỷ iPhone' on xpath=//input[@id='note-title']
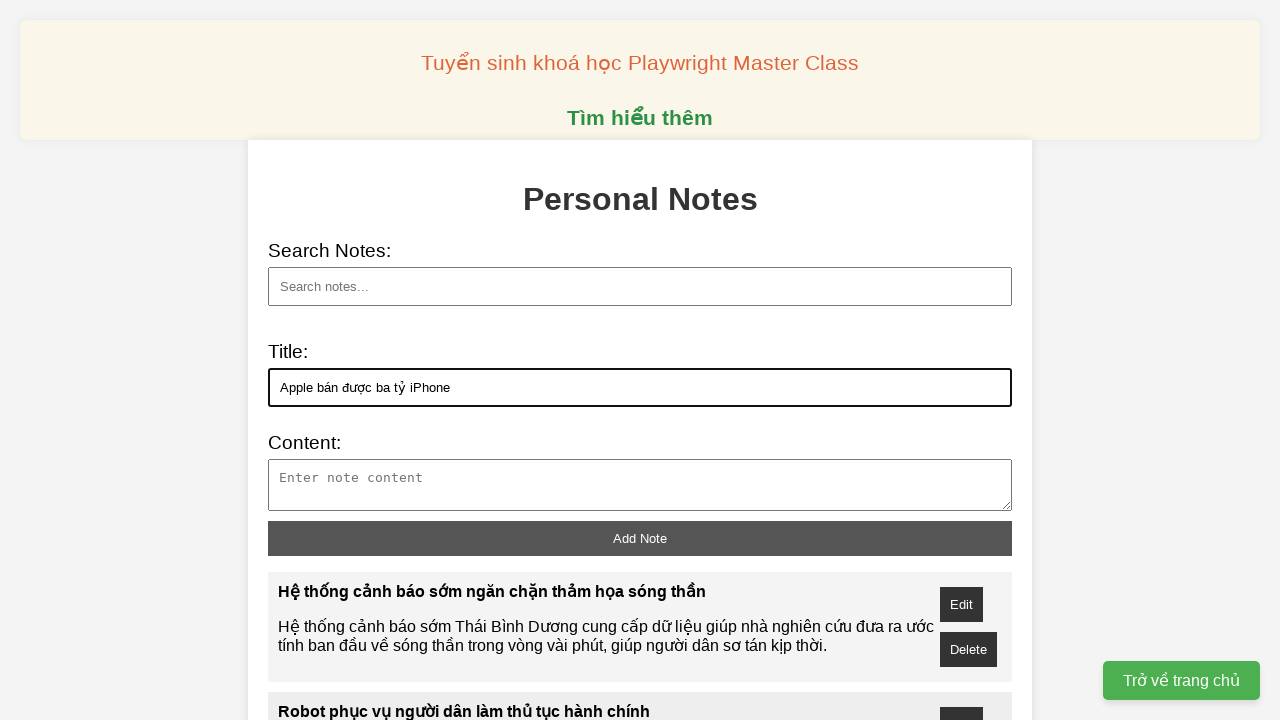

Filled note content for: 'Apple bán được ba tỷ iPhone' on xpath=//textarea[@id='note-content']
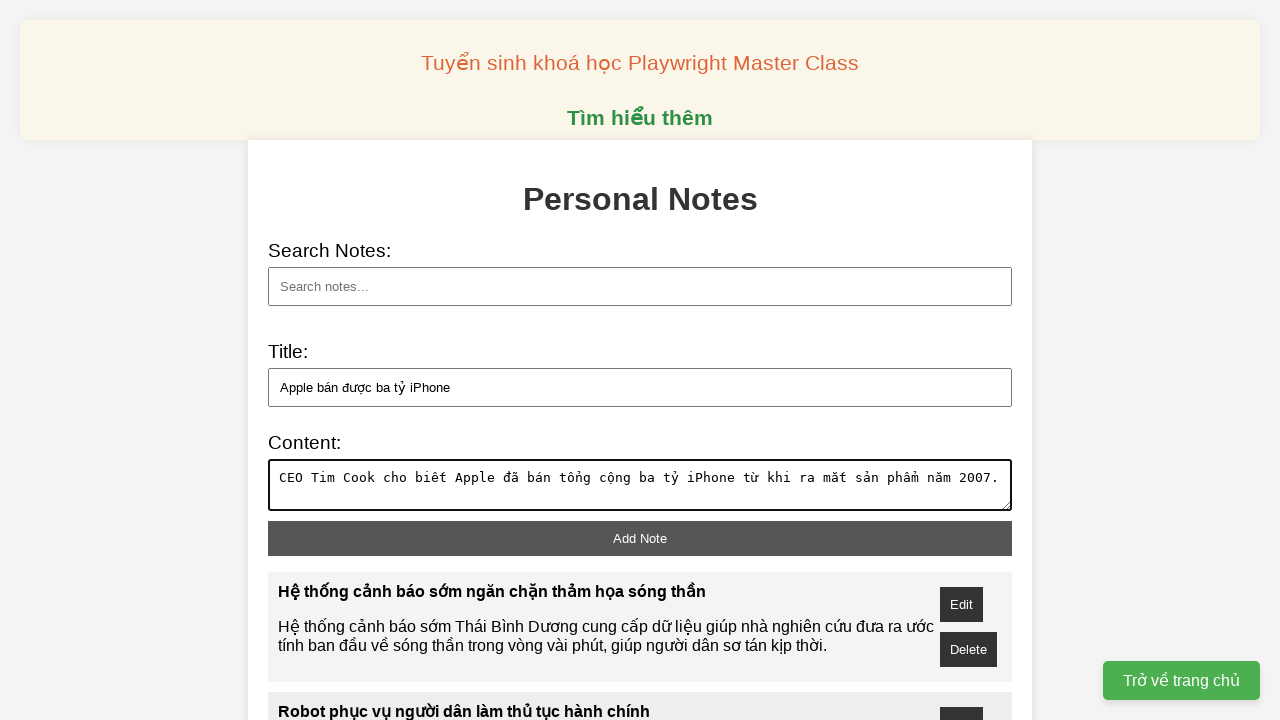

Clicked 'Add Note' button to save: 'Apple bán được ba tỷ iPhone' at (640, 538) on xpath=//button[@id='add-note']
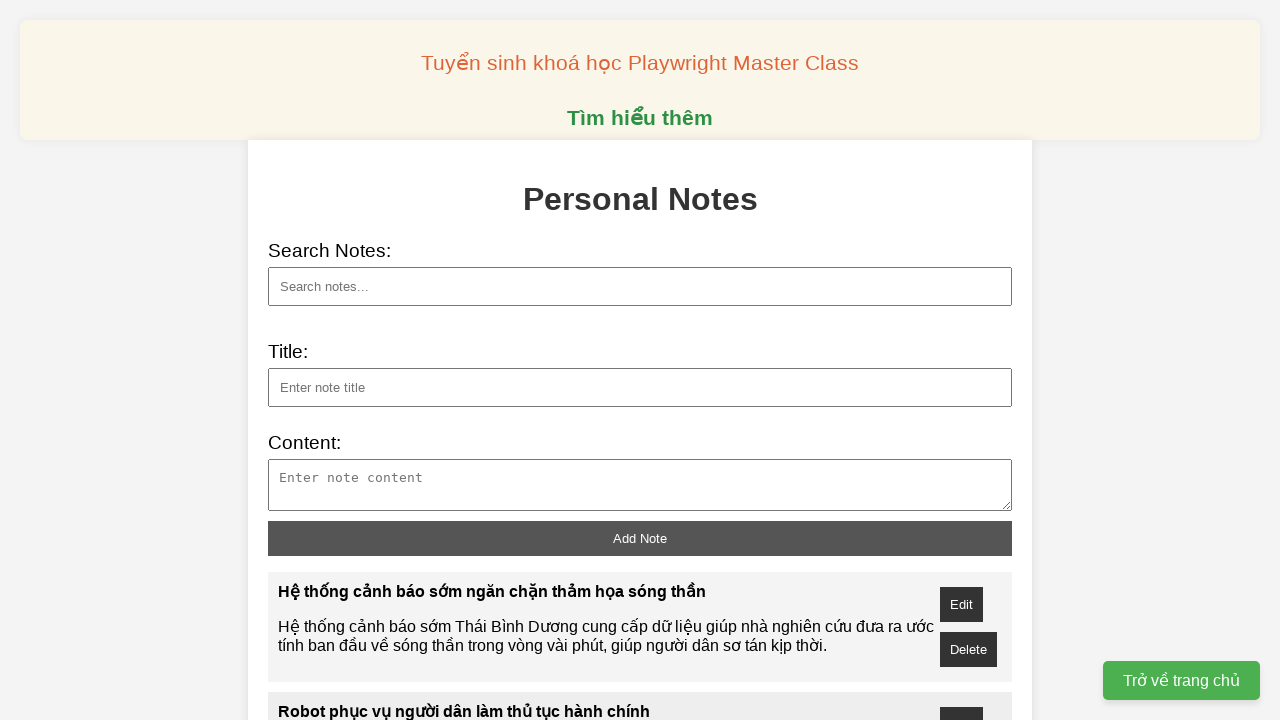

Filled note title: '5 máy hút ẩm kiêm lọc khí cao cấp' on xpath=//input[@id='note-title']
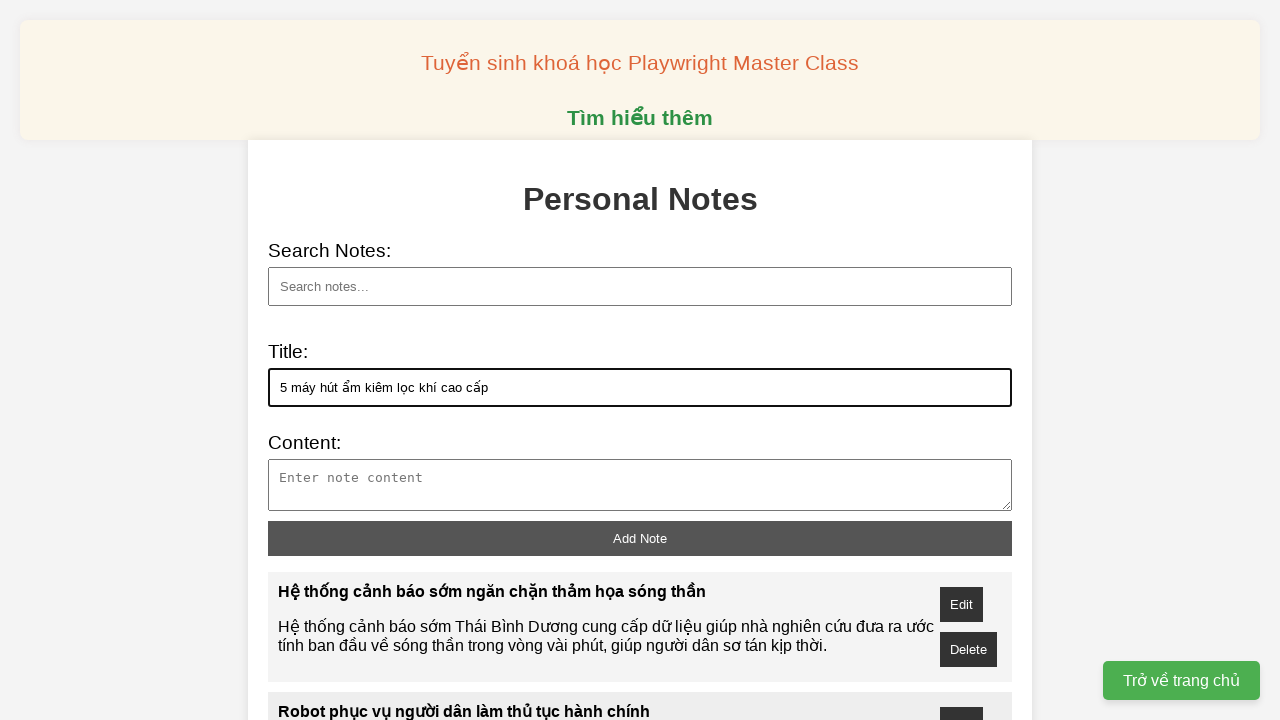

Filled note content for: '5 máy hút ẩm kiêm lọc khí cao cấp' on xpath=//textarea[@id='note-content']
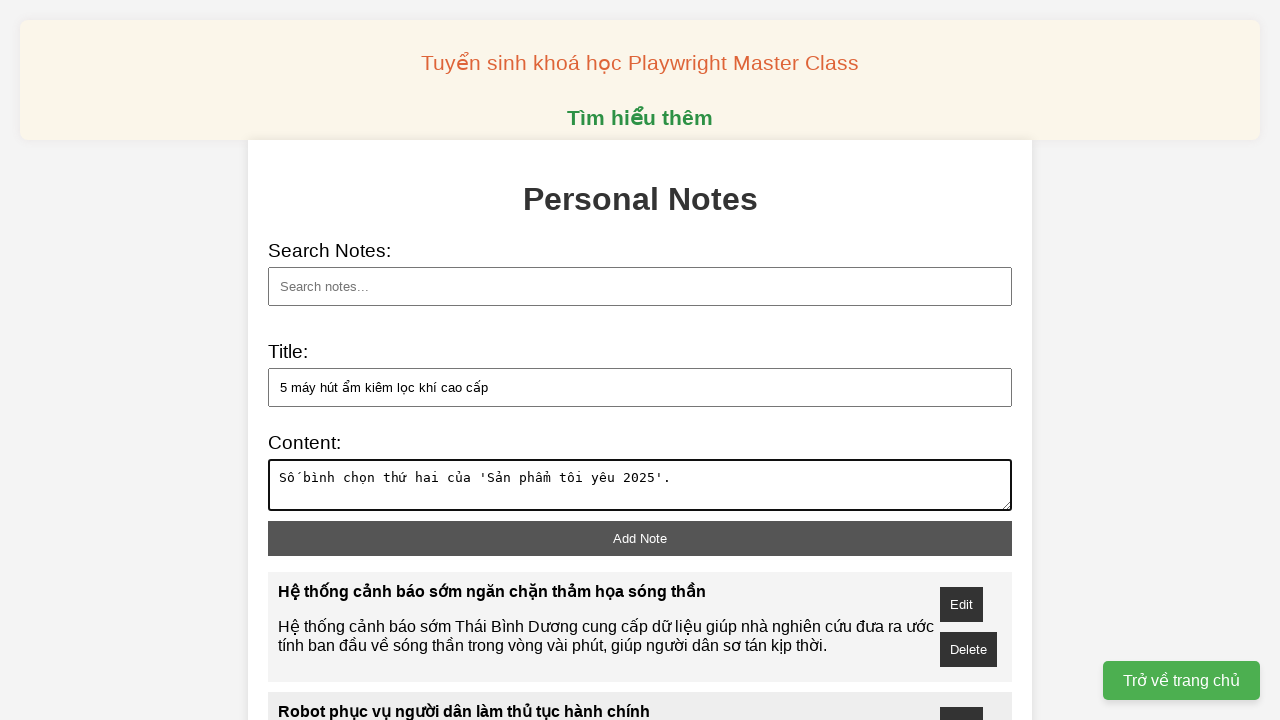

Clicked 'Add Note' button to save: '5 máy hút ẩm kiêm lọc khí cao cấp' at (640, 538) on xpath=//button[@id='add-note']
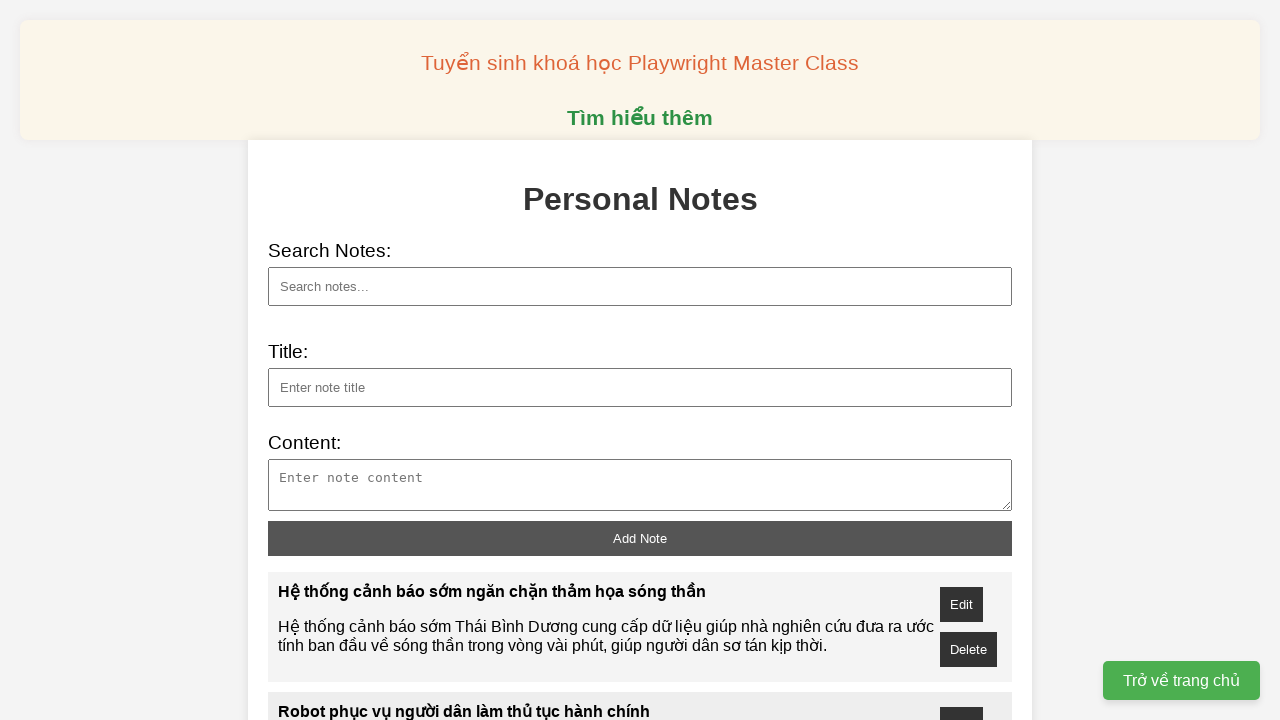

Filled note title: 'Chiến lược xây dựng kế hoạch IMC hiệu quả từ A đến Z' on xpath=//input[@id='note-title']
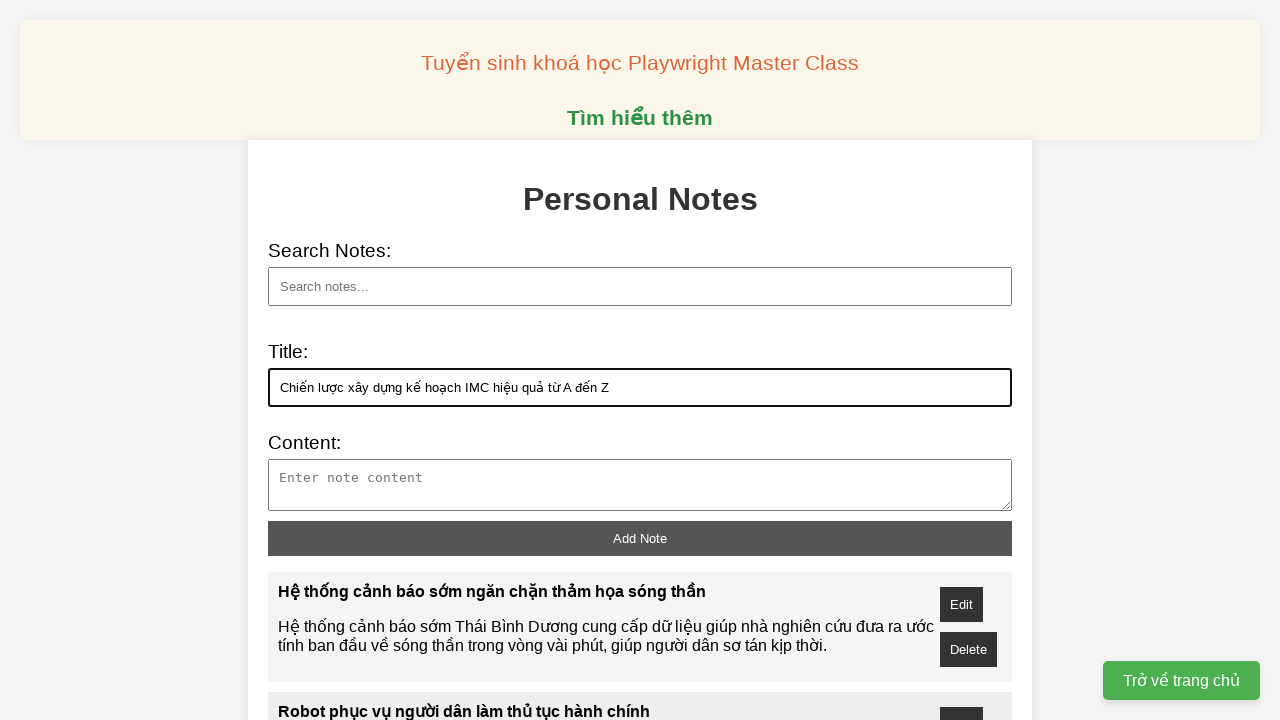

Filled note content for: 'Chiến lược xây dựng kế hoạch IMC hiệu quả từ A đến Z' on xpath=//textarea[@id='note-content']
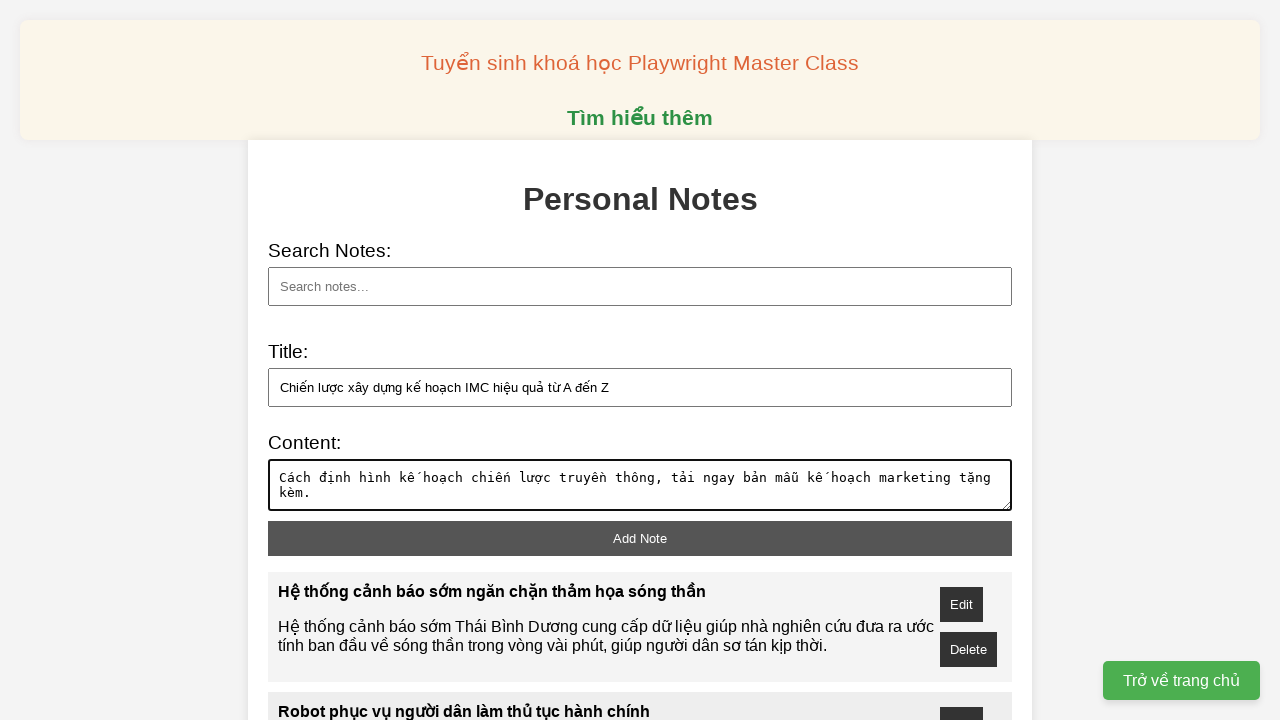

Clicked 'Add Note' button to save: 'Chiến lược xây dựng kế hoạch IMC hiệu quả từ A đến Z' at (640, 538) on xpath=//button[@id='add-note']
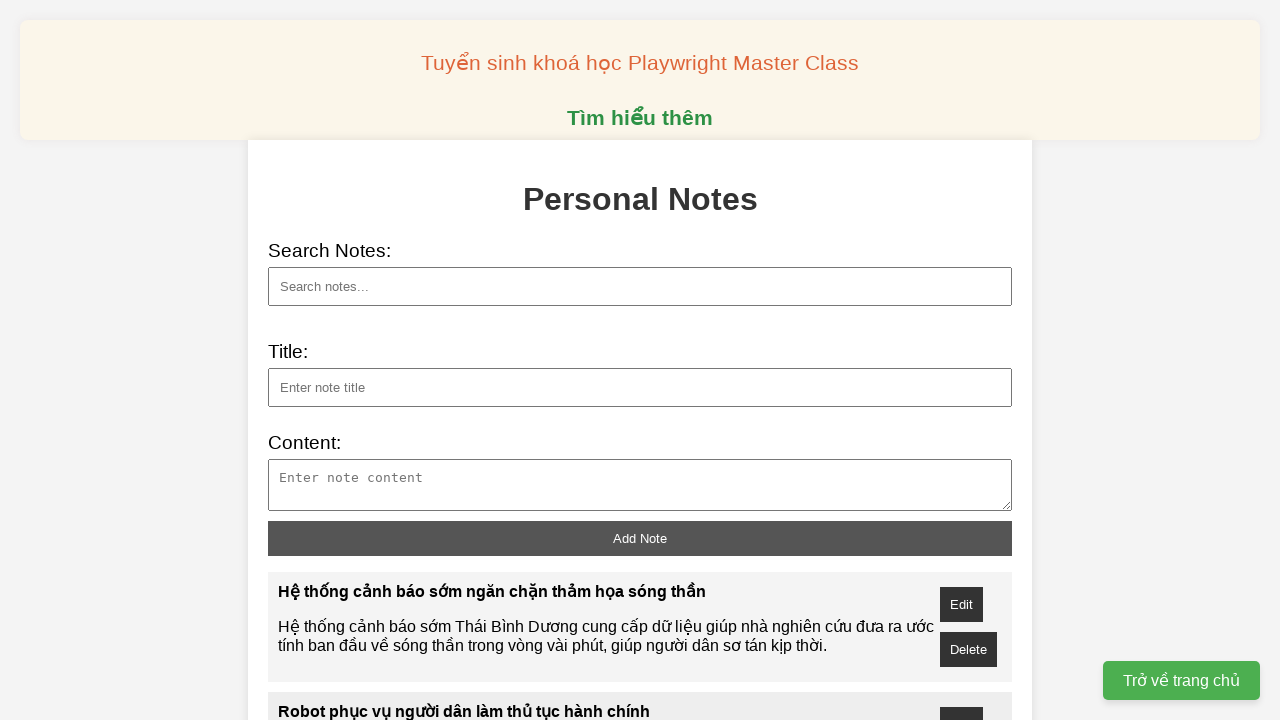

Filled note title: 'Ứng dụng chuyển đổi số trong quản lý cán bộ' on xpath=//input[@id='note-title']
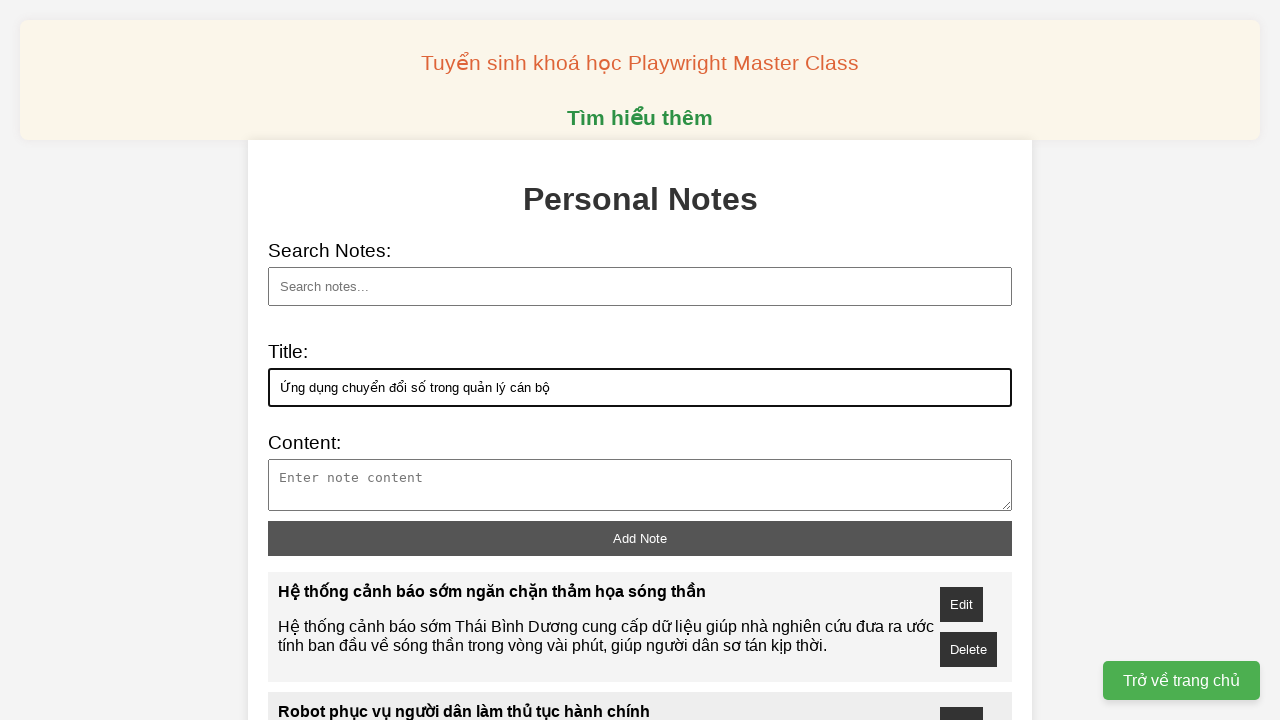

Filled note content for: 'Ứng dụng chuyển đổi số trong quản lý cán bộ' on xpath=//textarea[@id='note-content']
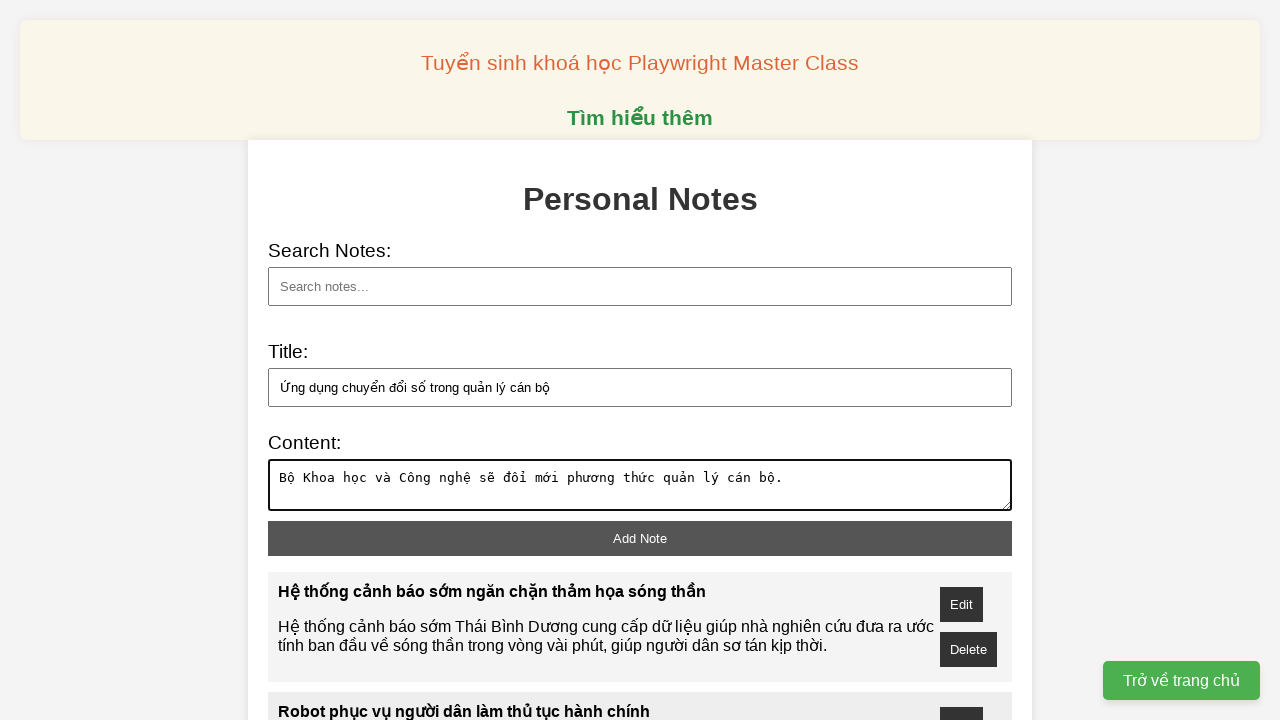

Clicked 'Add Note' button to save: 'Ứng dụng chuyển đổi số trong quản lý cán bộ' at (640, 538) on xpath=//button[@id='add-note']
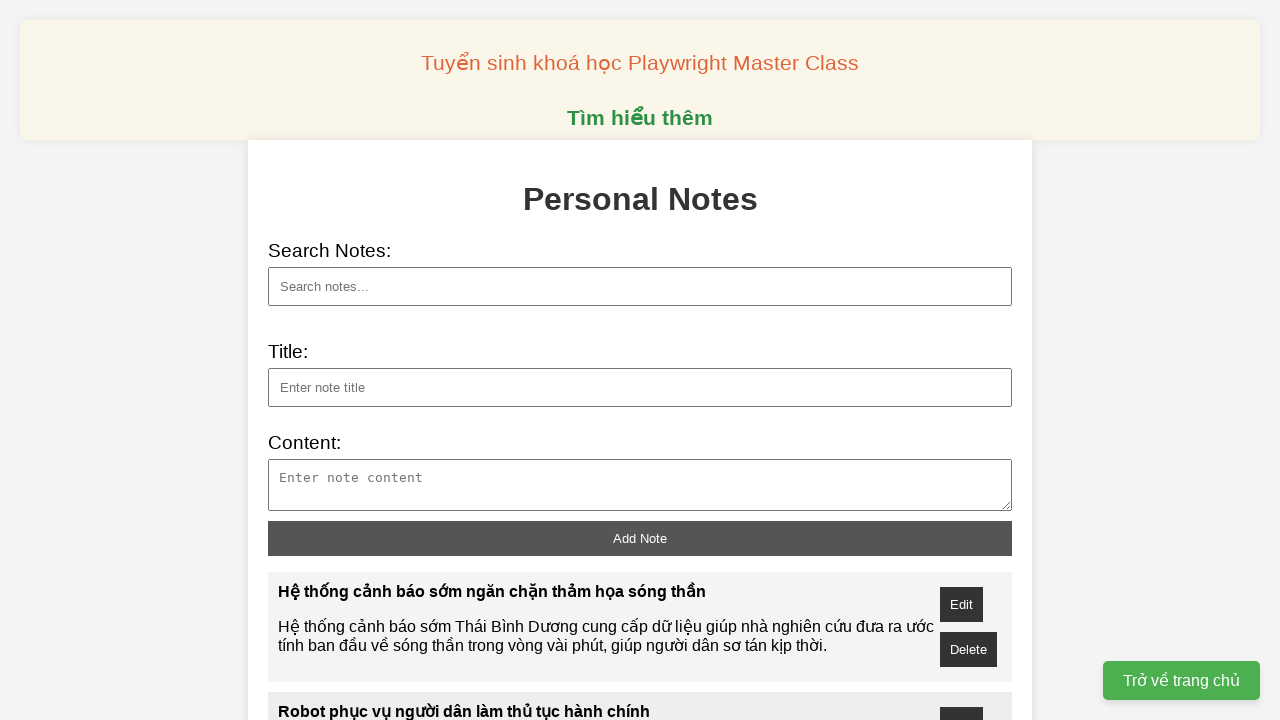

Filled note title: 'Lương cao chưa đủ để giữ chân nhân tài khoa học công nghệ' on xpath=//input[@id='note-title']
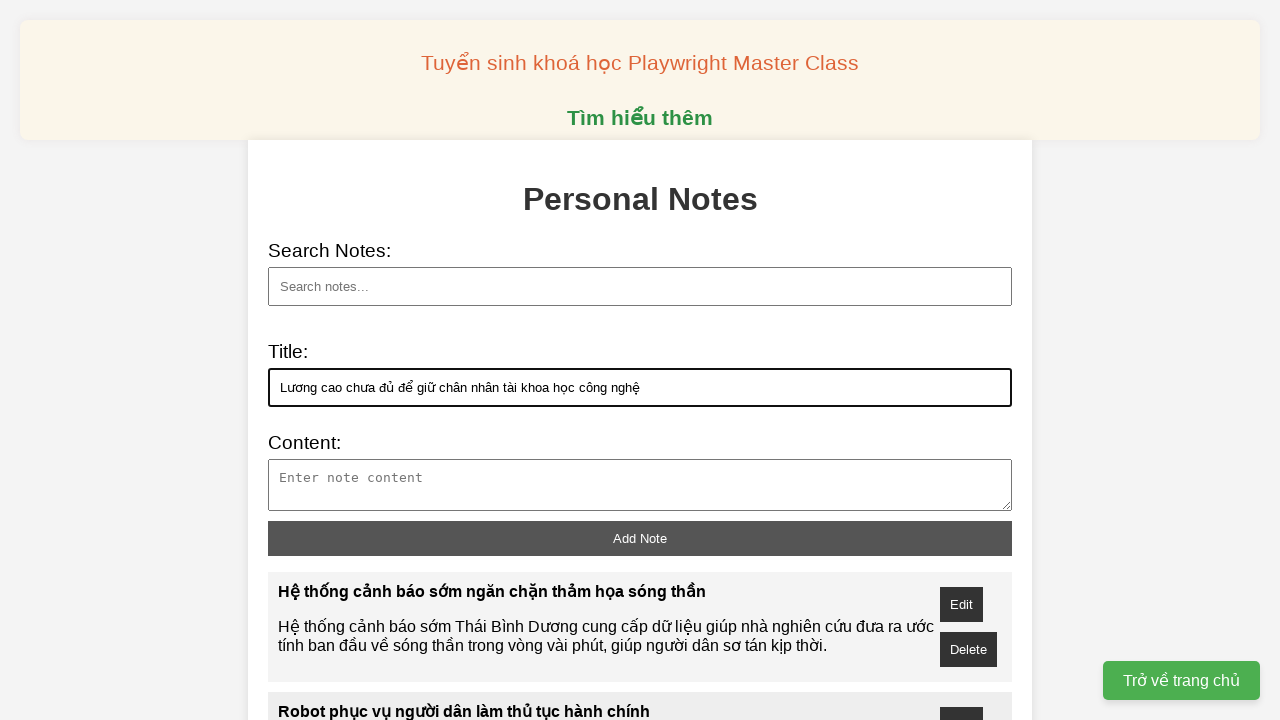

Filled note content for: 'Lương cao chưa đủ để giữ chân nhân tài khoa học công nghệ' on xpath=//textarea[@id='note-content']
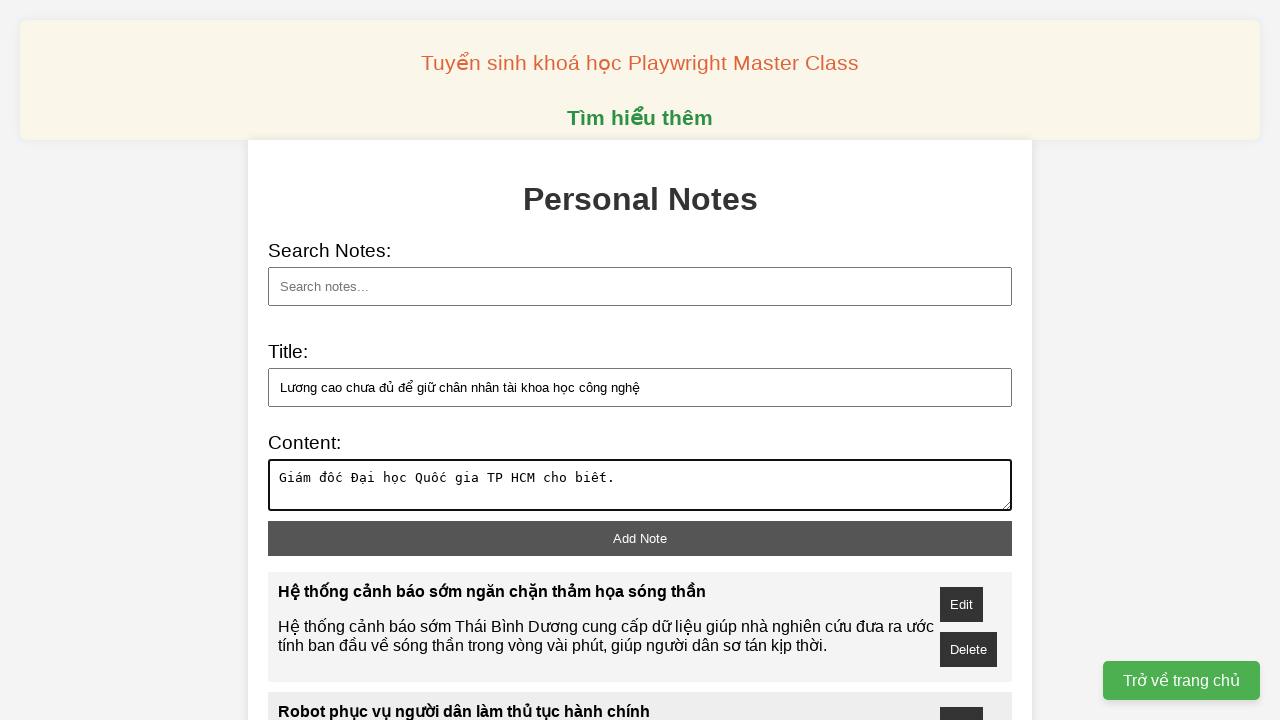

Clicked 'Add Note' button to save: 'Lương cao chưa đủ để giữ chân nhân tài khoa học công nghệ' at (640, 538) on xpath=//button[@id='add-note']
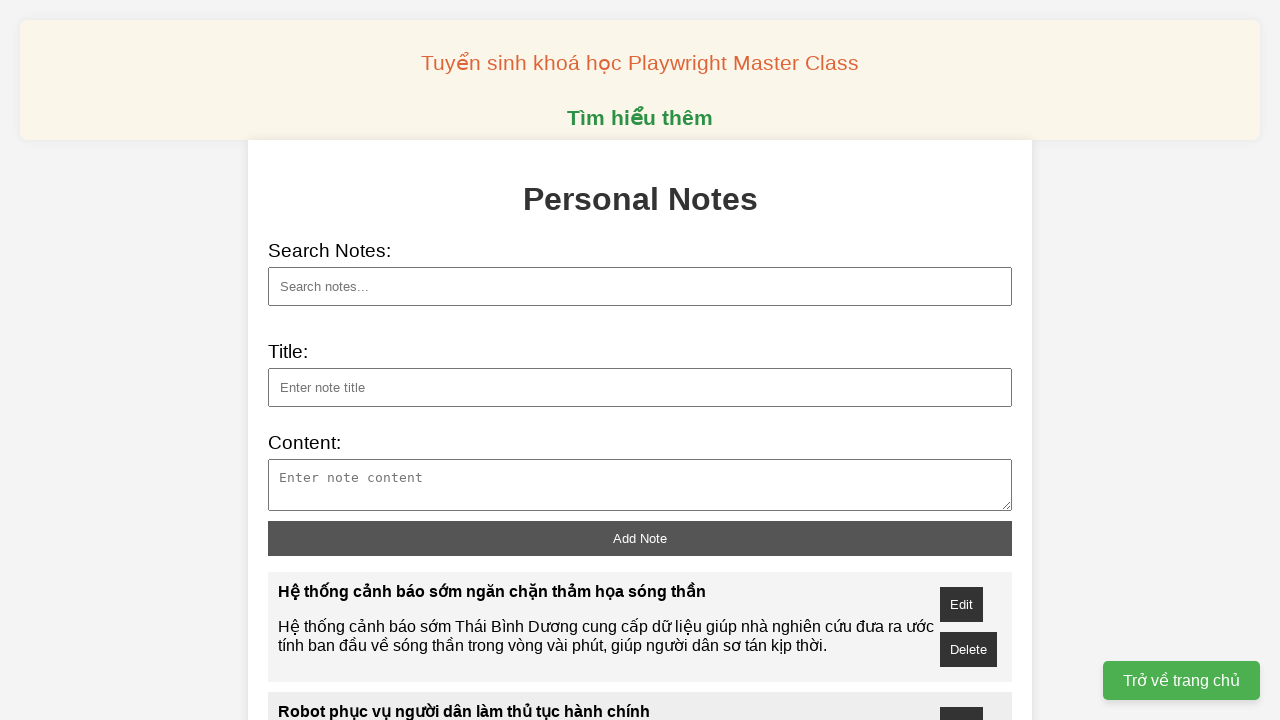

Filled search field with 'Robot phục vụ' on xpath=//input[@id='search']
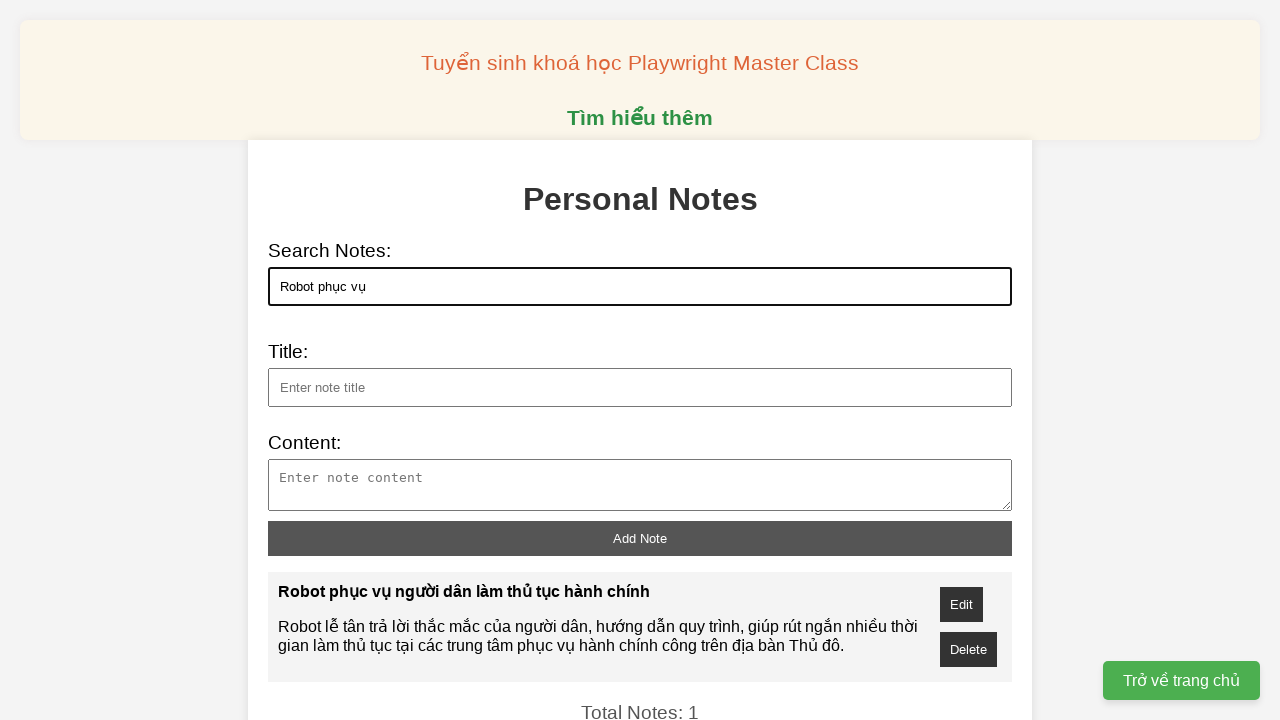

Waited for search result to appear
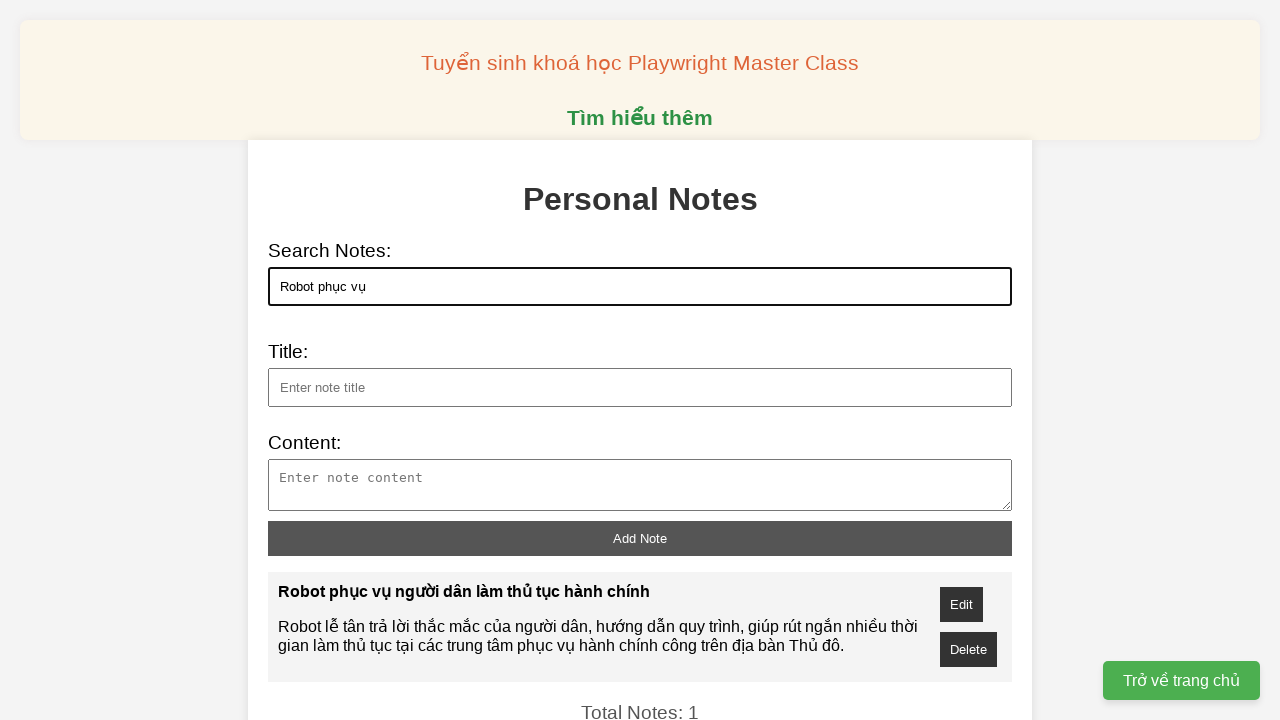

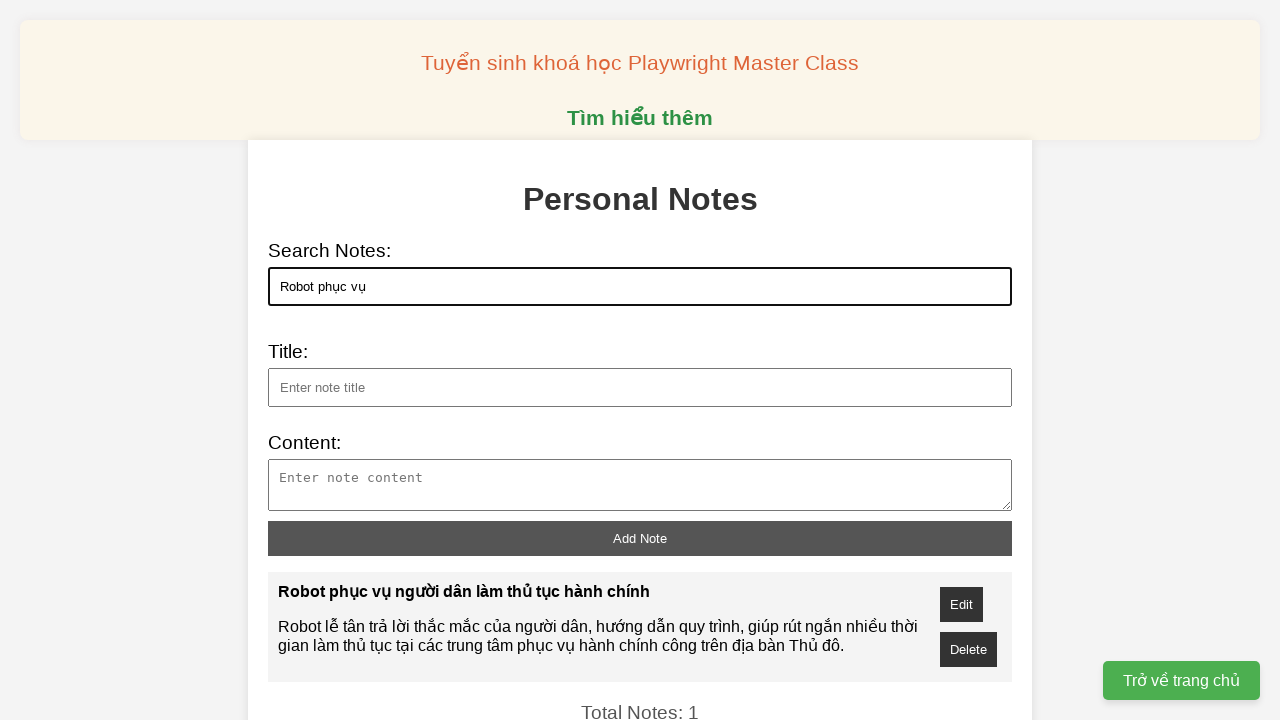